Tests login failure when both username and password fields are empty

Starting URL: https://www.saucedemo.com/

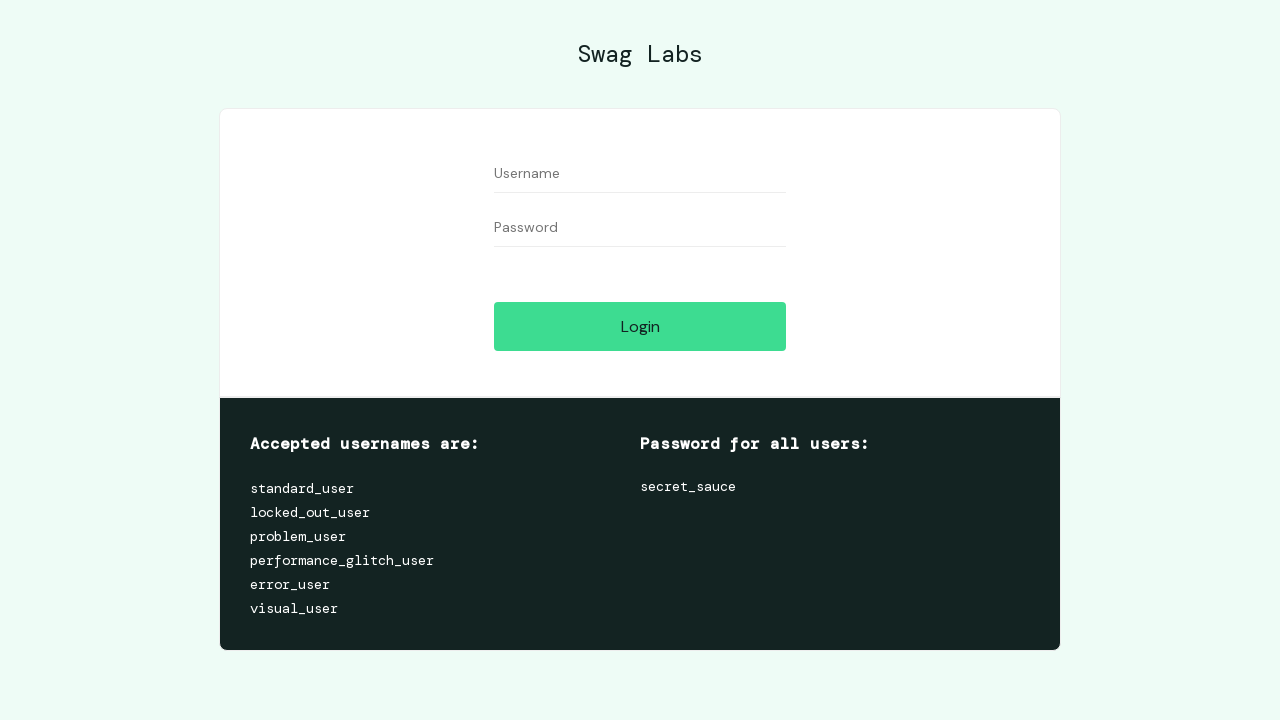

Navigated to Sauce Demo login page
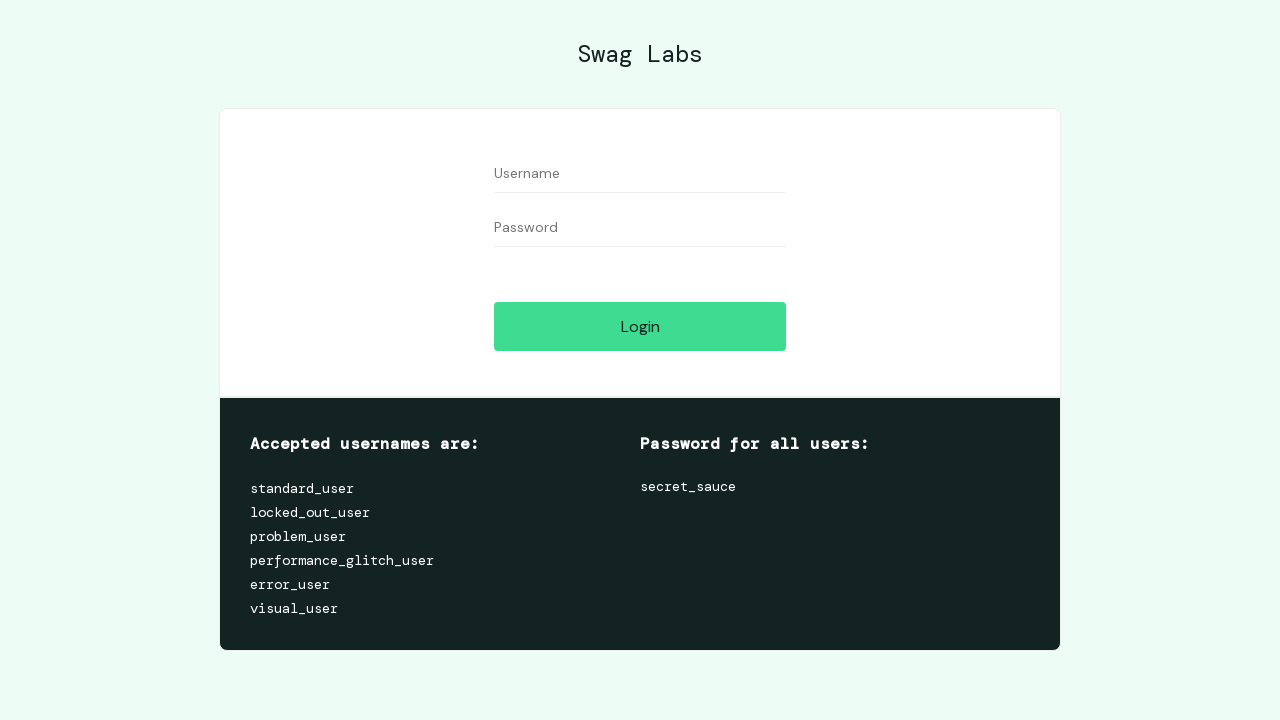

Clicked login button without filling any fields at (640, 326) on #login-button
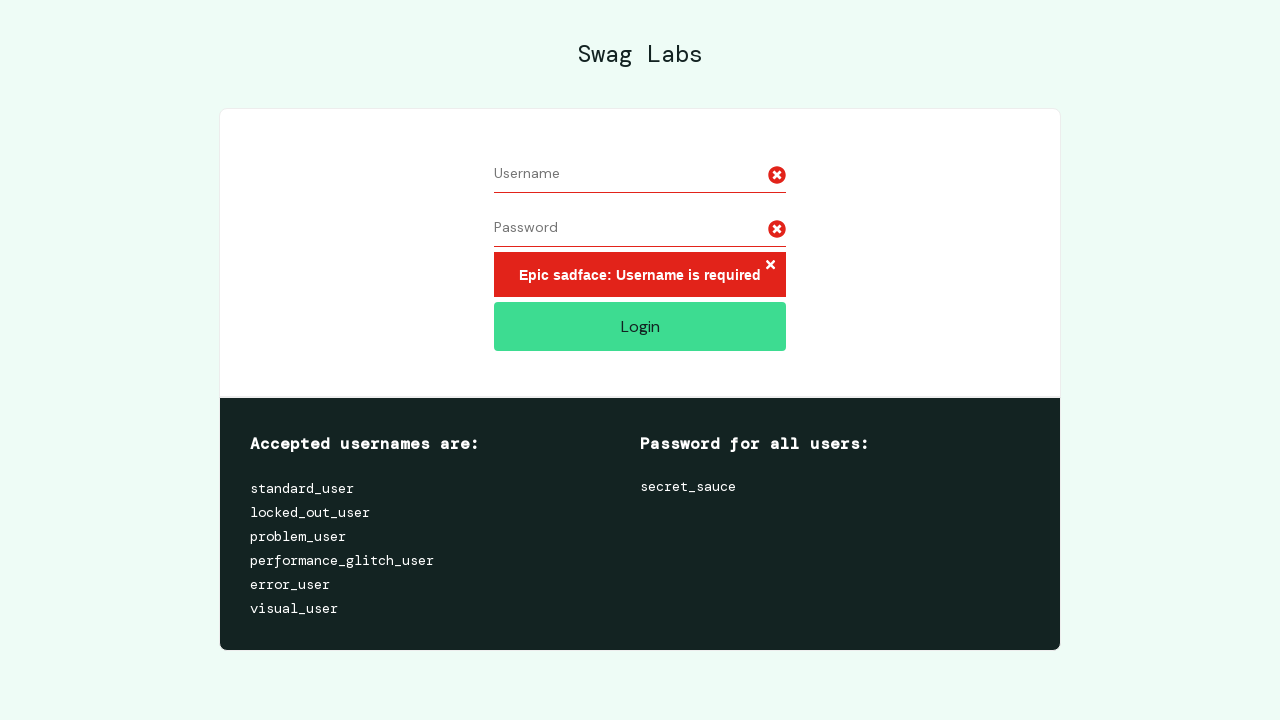

Error message appeared confirming login failed with empty credentials
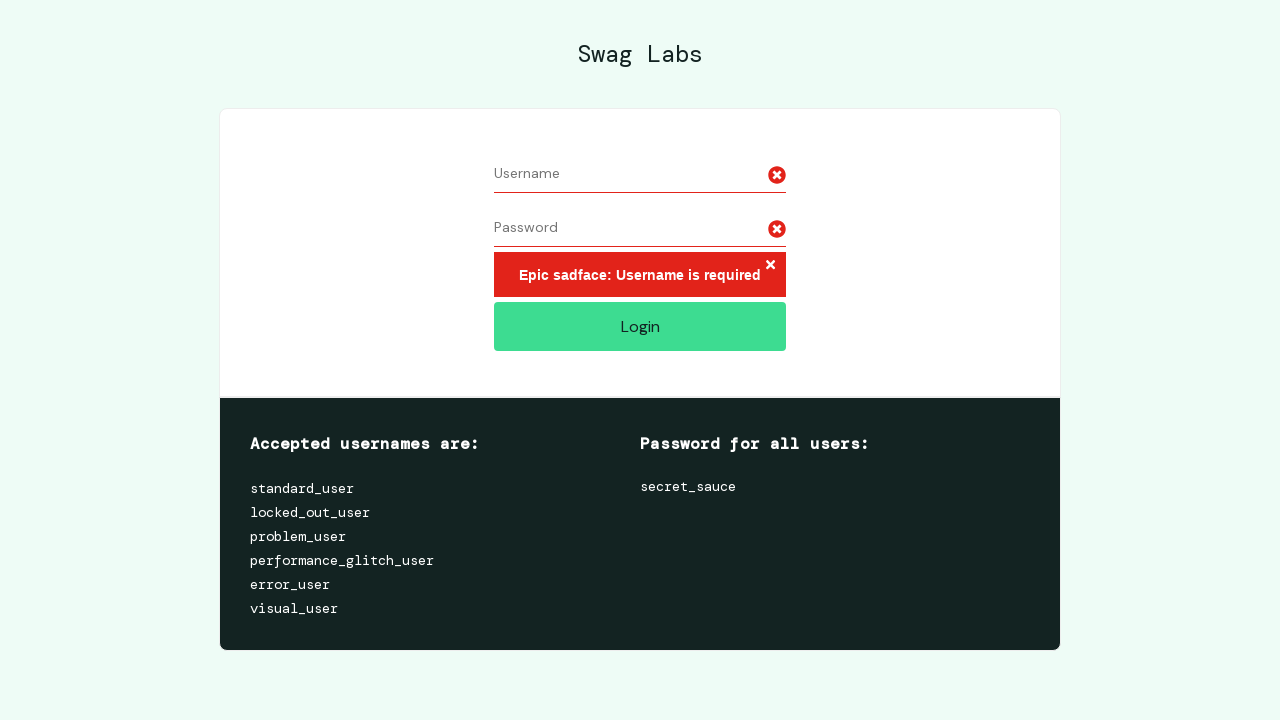

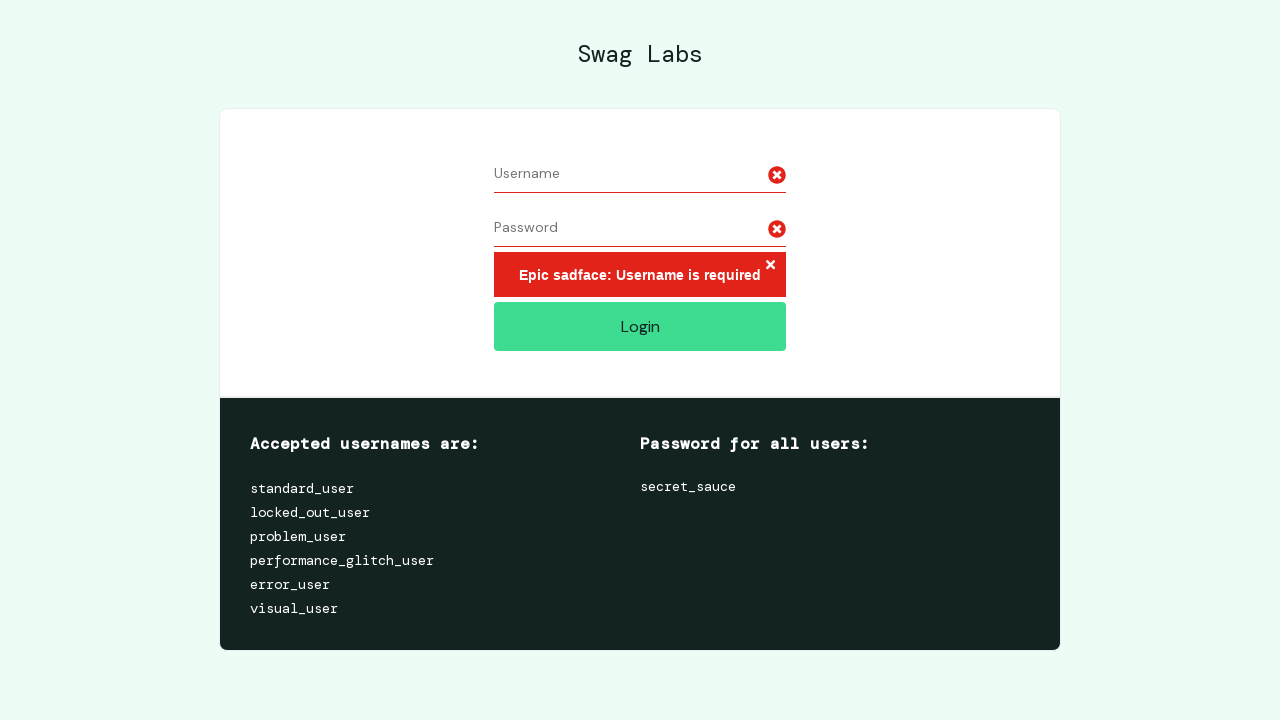